Tests Goibibo bus search functionality by entering source and destination cities, selecting a travel date, clicking the search button, and verifying that bus results are displayed.

Starting URL: https://www.goibibo.com/bus/

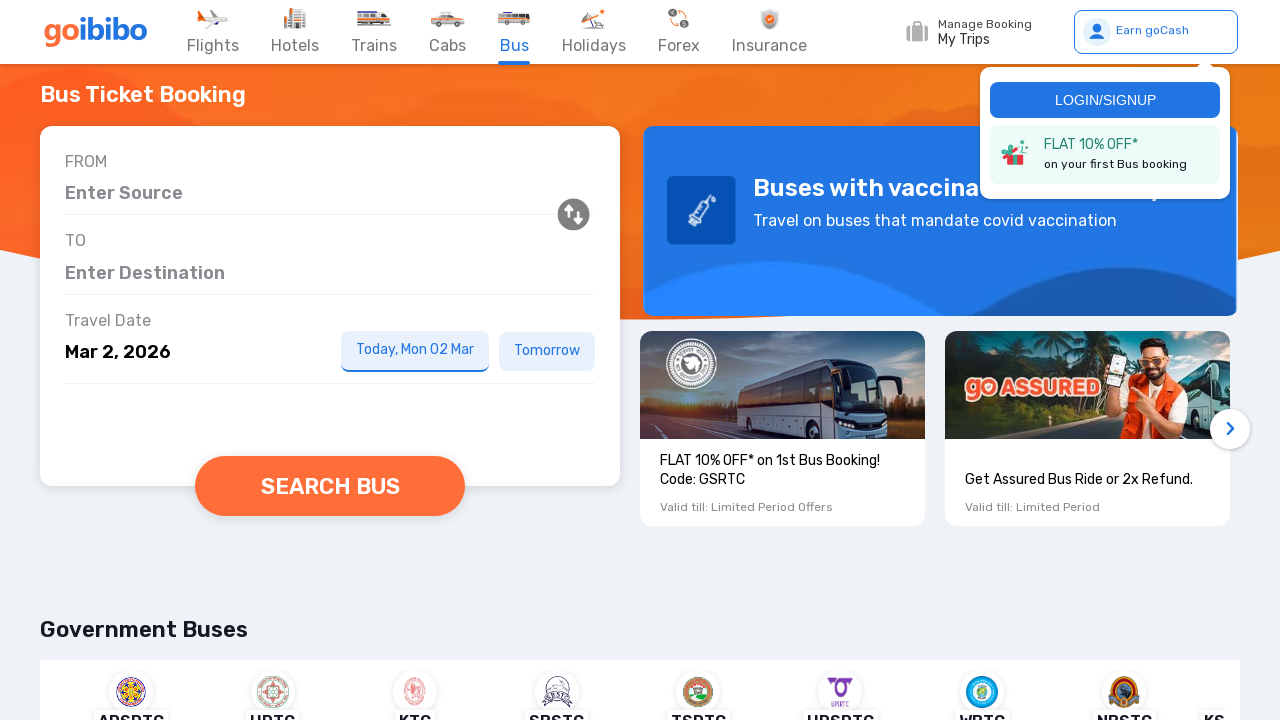

Filled source city field with 'Bangalore' on #autosuggestBusSRPSrcHome
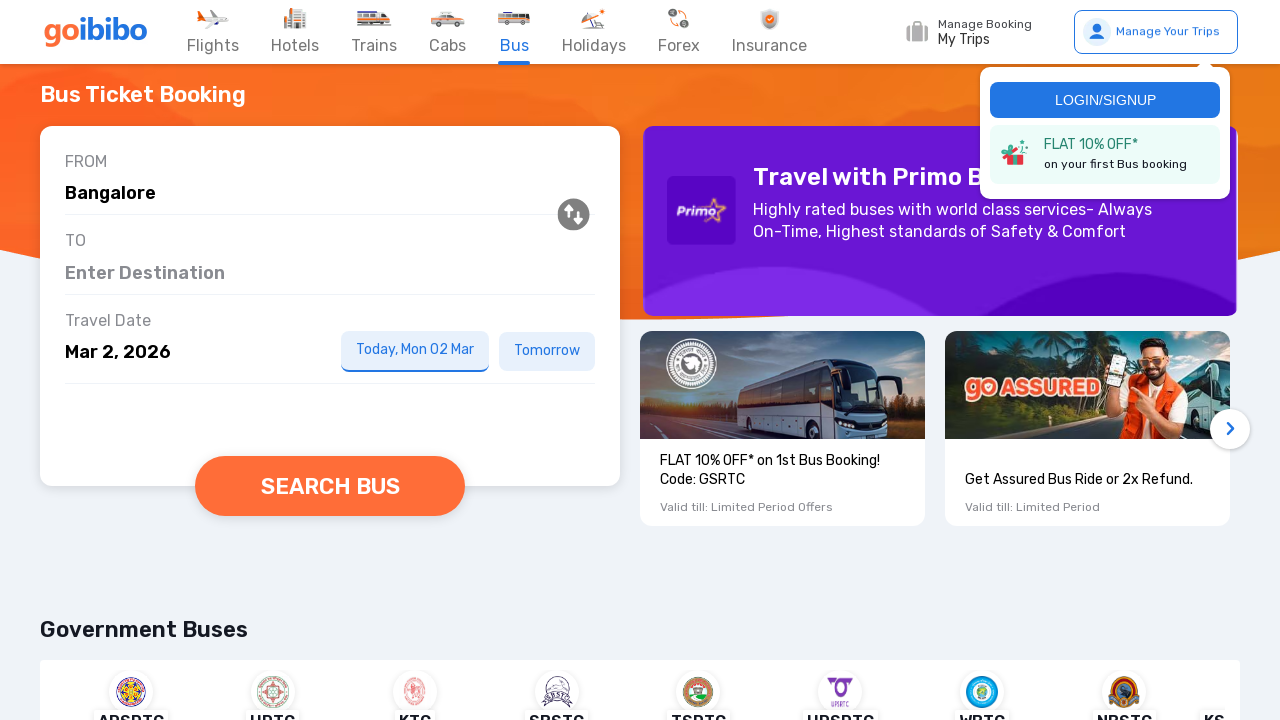

Source city autocomplete dropdown appeared
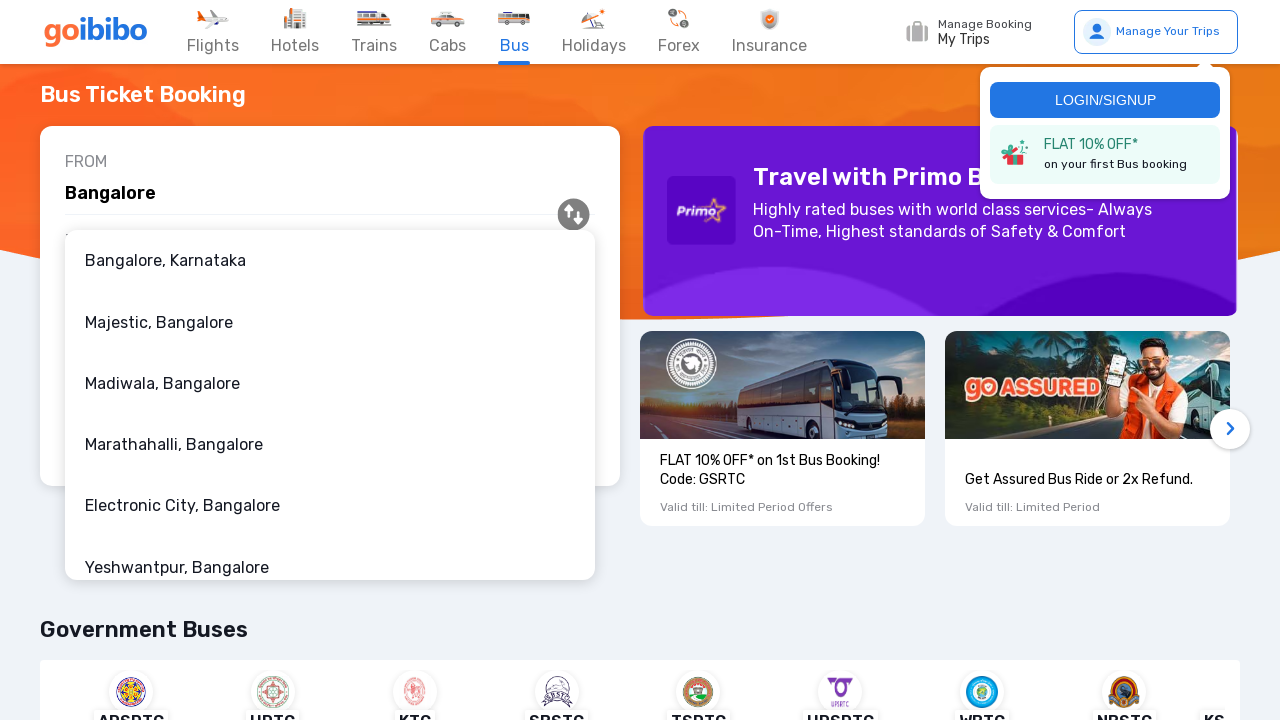

Selected first autocomplete suggestion for source city at (330, 261) on div[role="listbox"] li:first-child
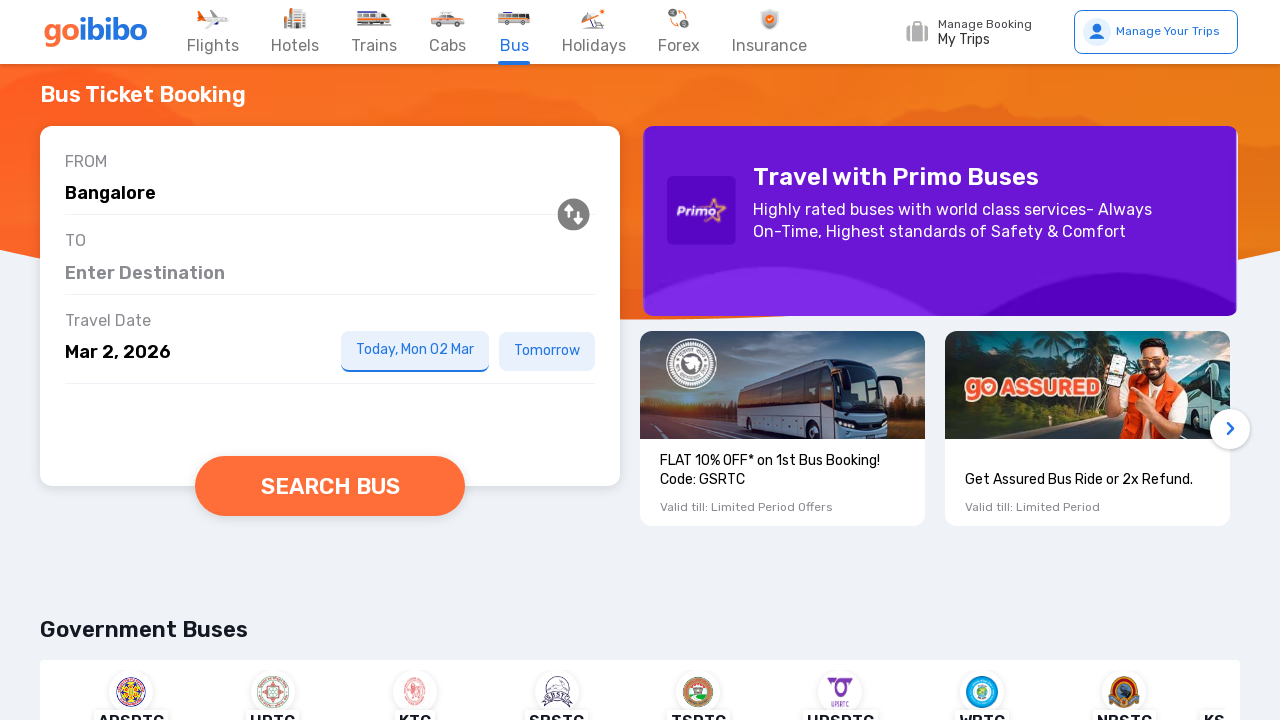

Filled destination city field with 'Shimoga' on #autosuggestBusSRPDestHome
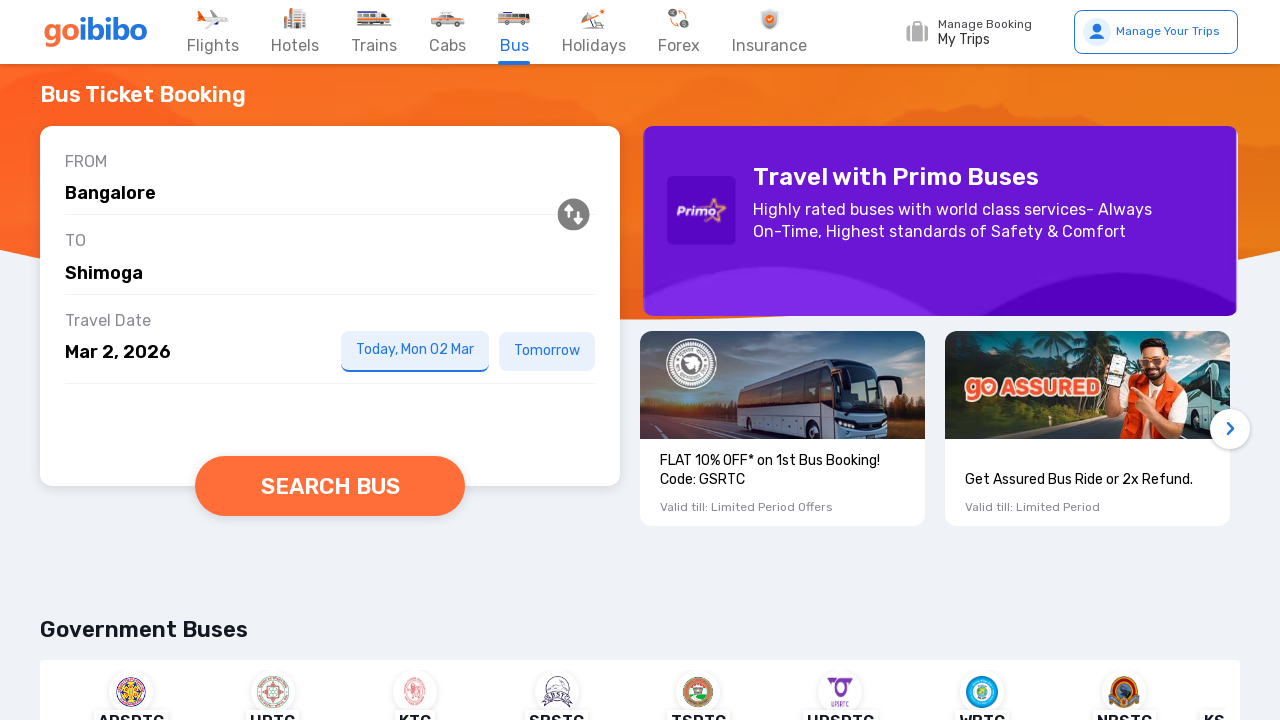

Destination city autocomplete dropdown appeared
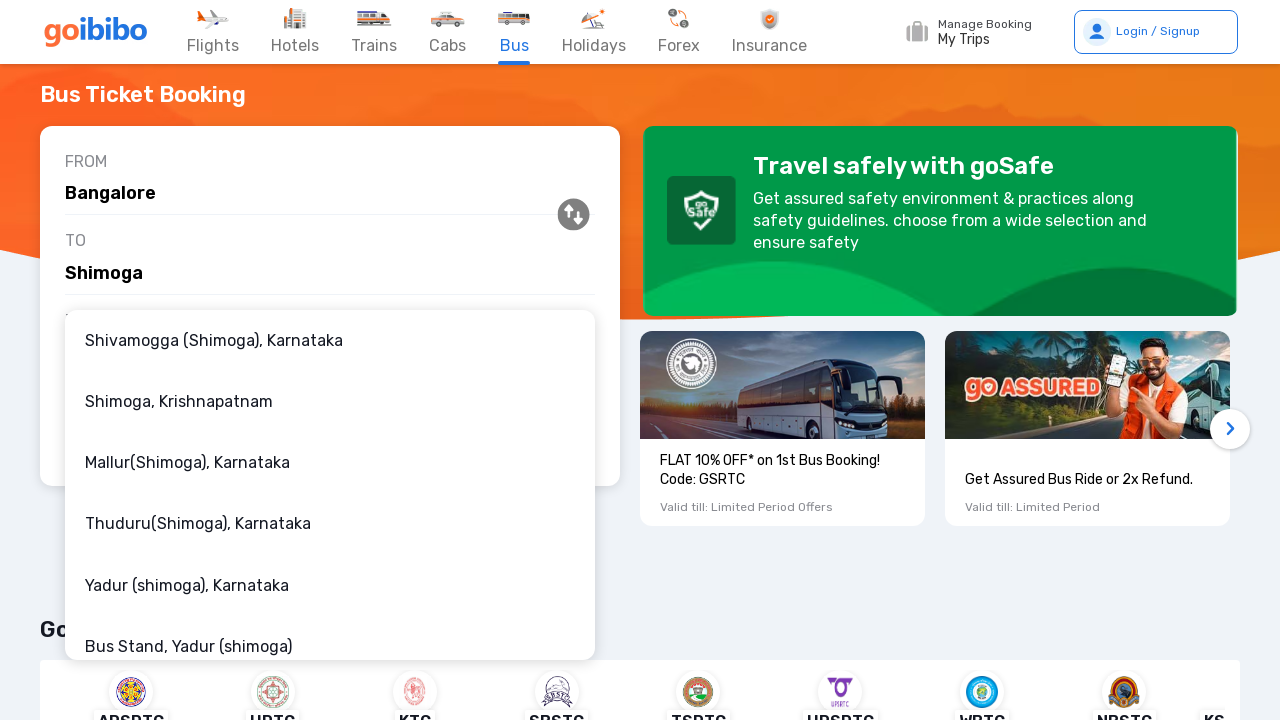

Selected first autocomplete suggestion for destination city at (330, 340) on div[role="option"] li:first-child
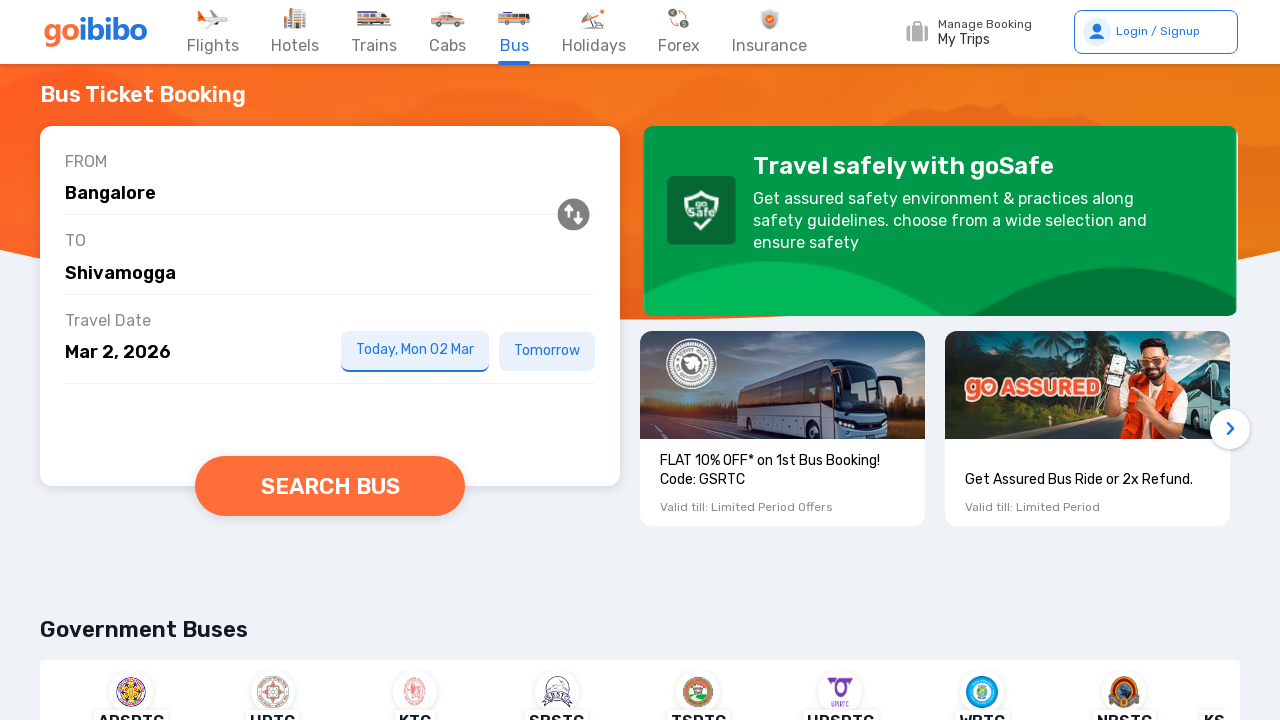

Opened date picker at (188, 352) on input[placeholder='Pick a date']
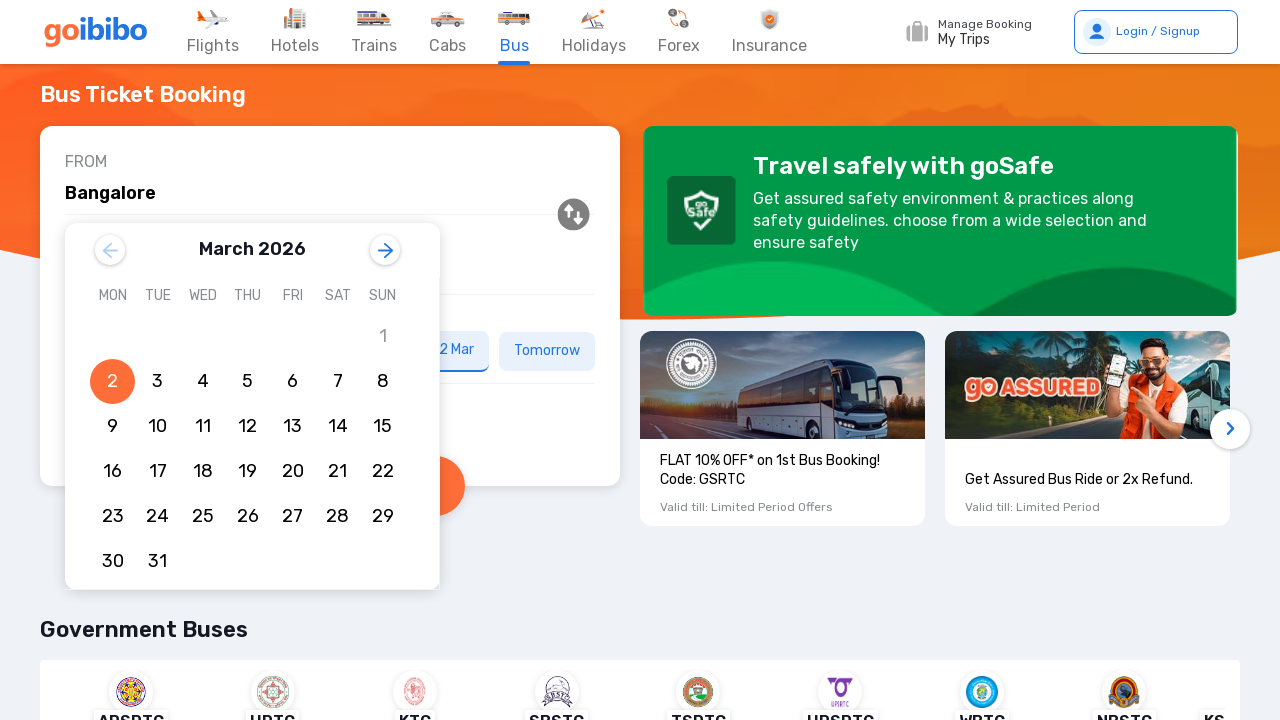

Selected date 15 from the calendar at (382, 427) on xpath=//li[span[text()='15']]
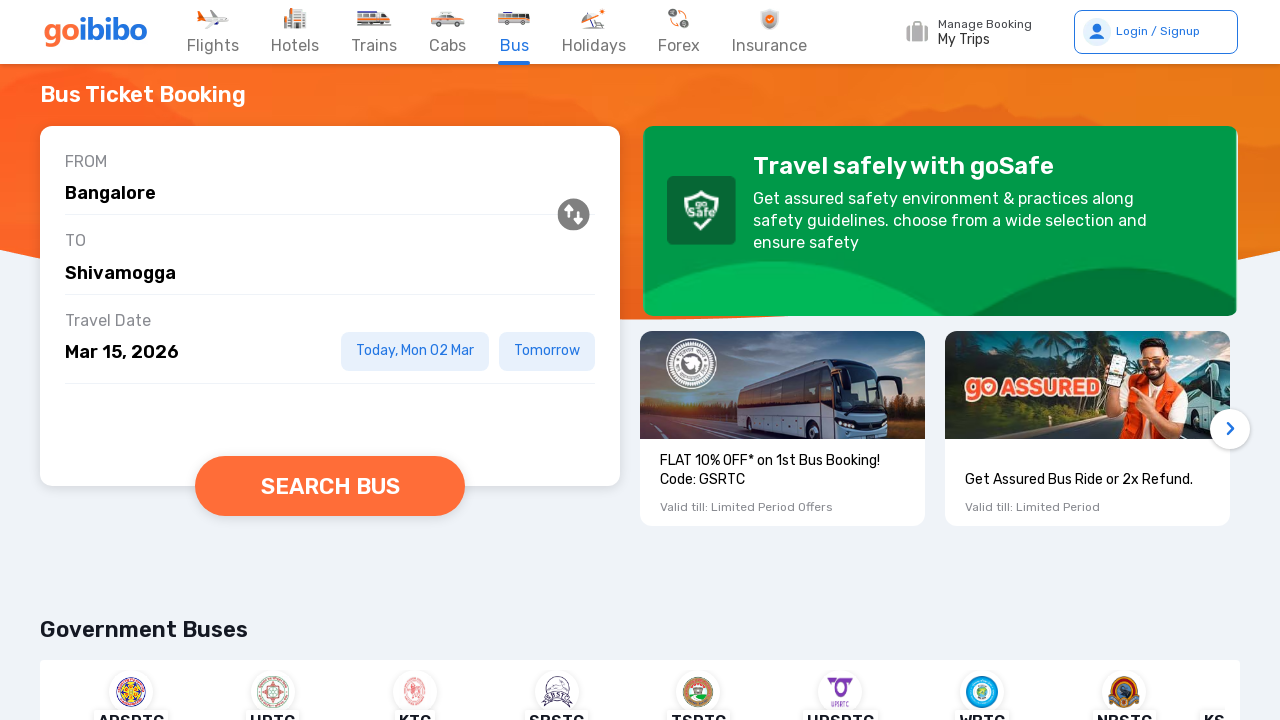

Clicked search button to find buses at (330, 486) on button[data-testid='searchBusBtn']
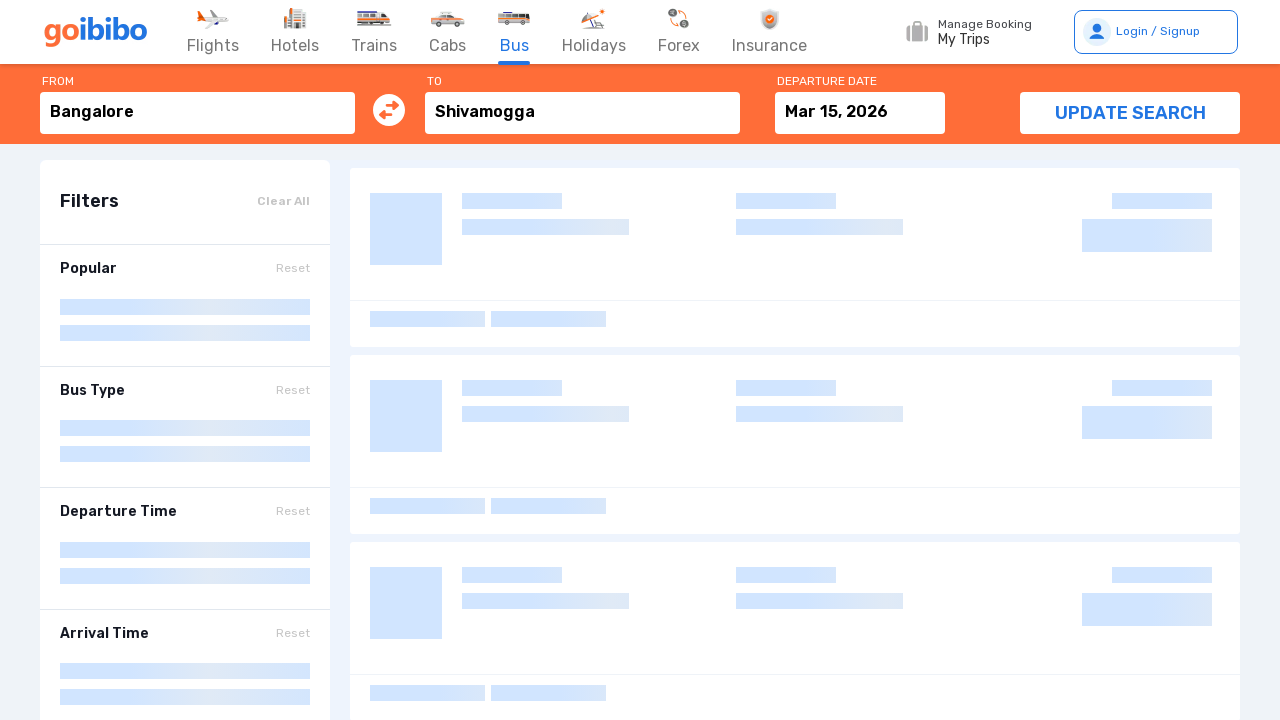

Bus search results loaded successfully
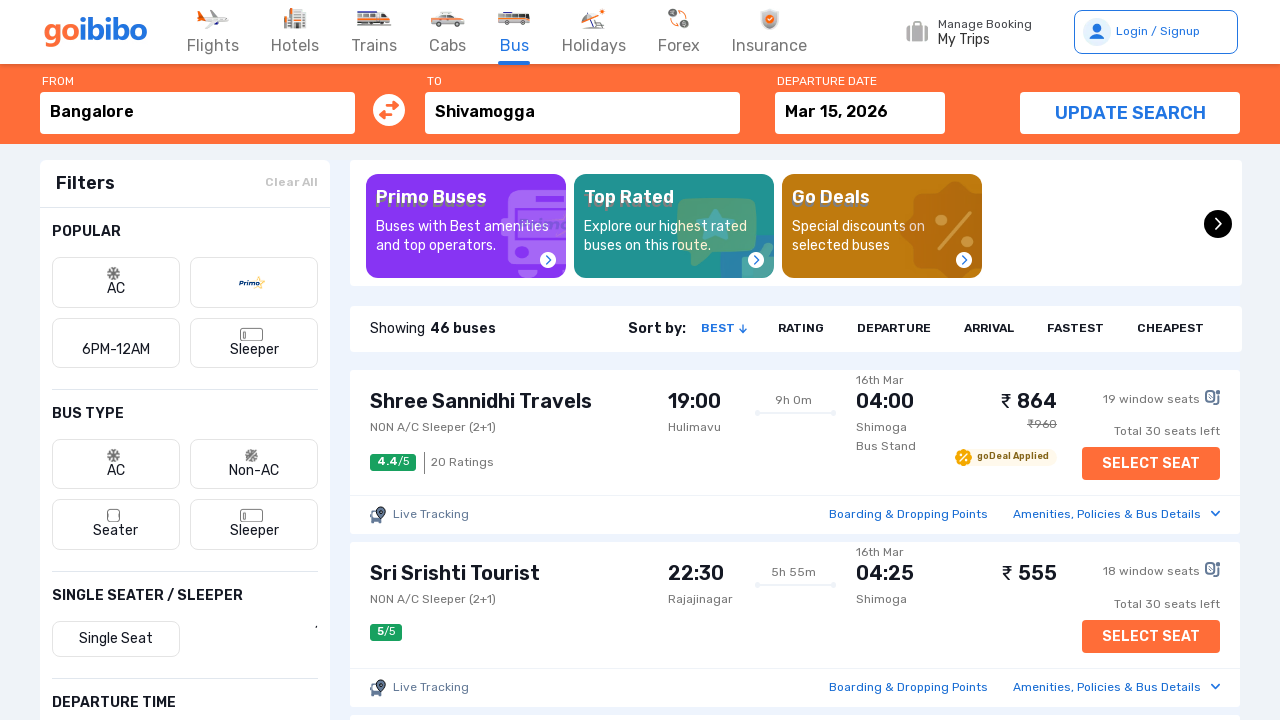

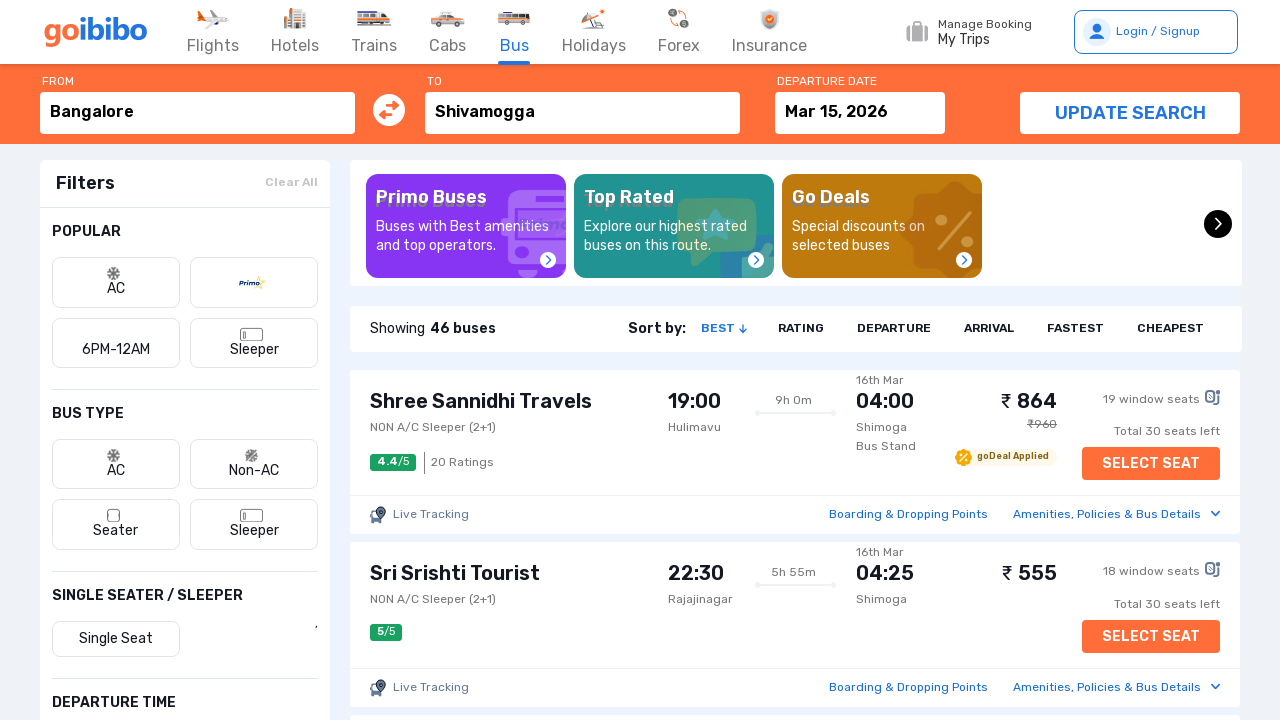